Tests dynamic loading by clicking start button and waiting for "Hello World!" text to appear

Starting URL: http://the-internet.herokuapp.com/dynamic_loading/2

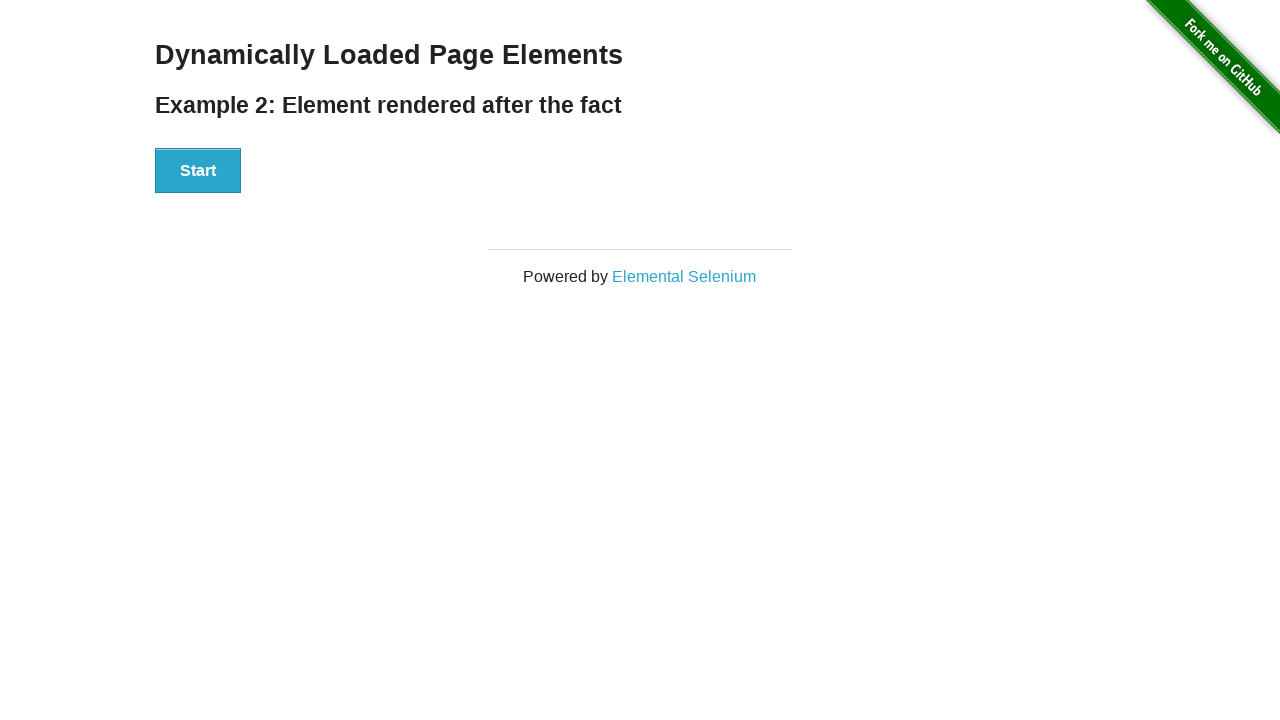

Clicked the Start button to trigger dynamic loading at (198, 171) on xpath=//button[text()='Start']
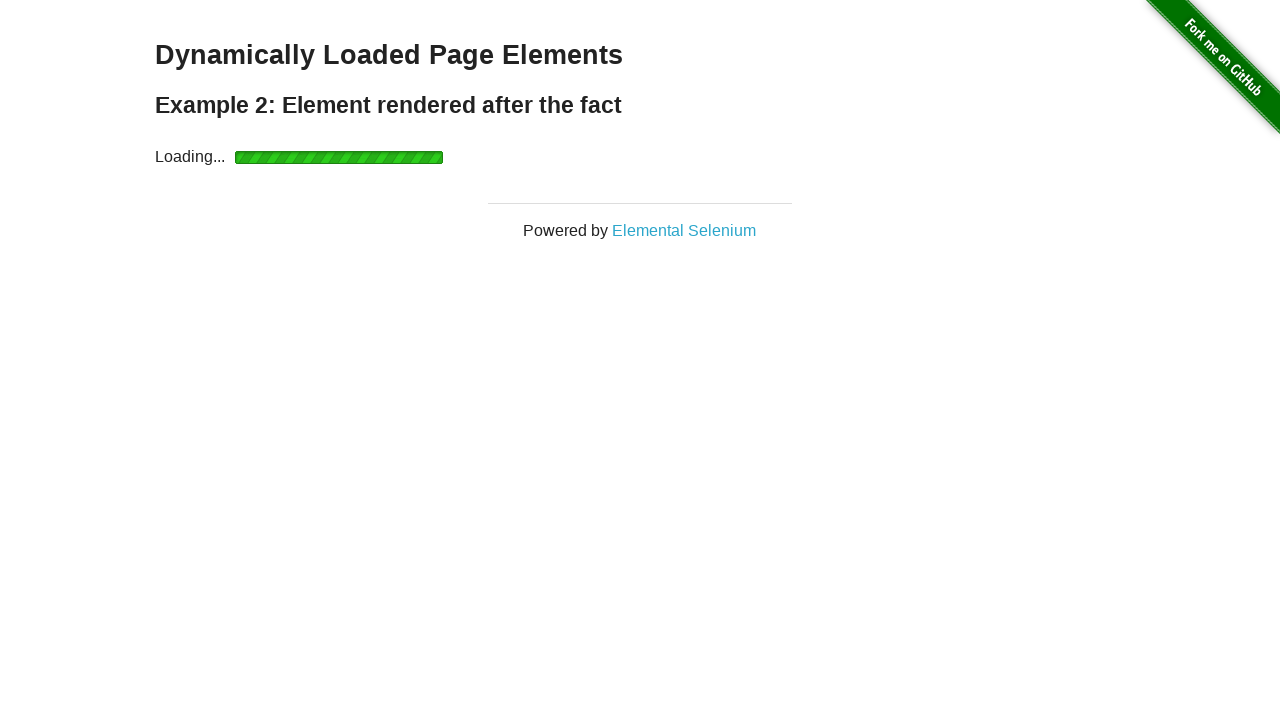

Waited for 'Hello World!' text to appear
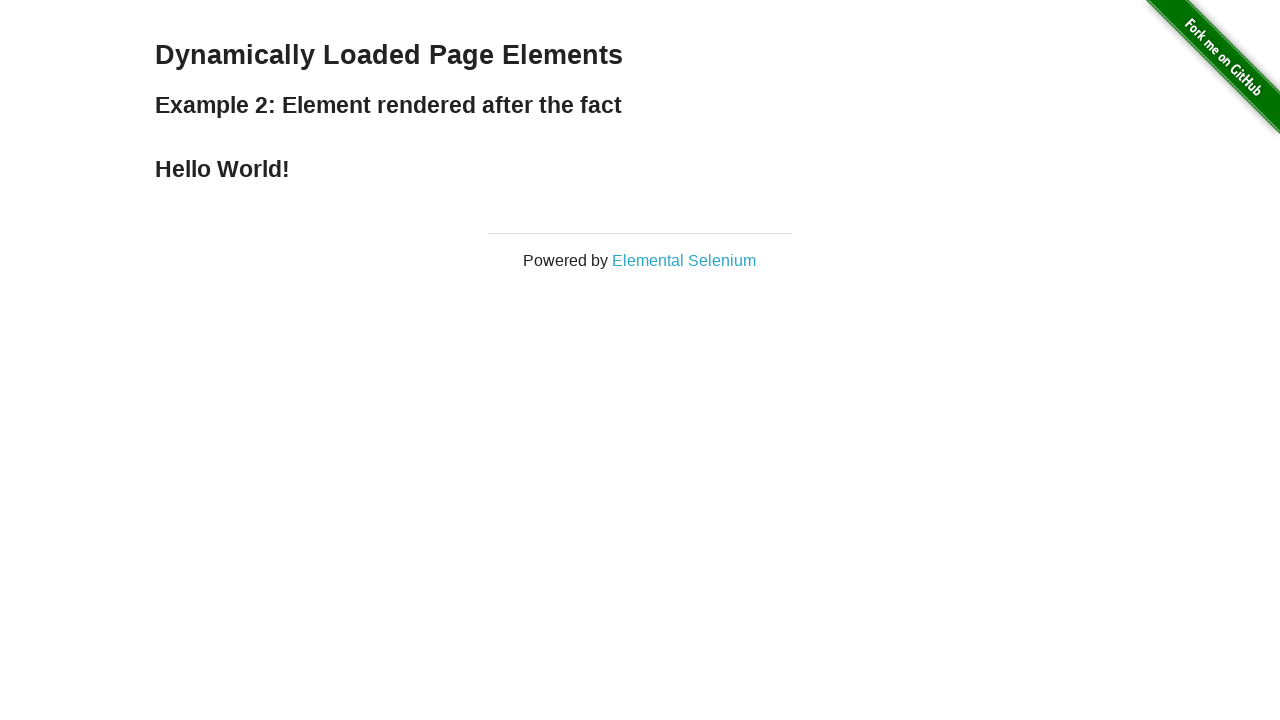

Verified that 'Hello World!' text is displayed
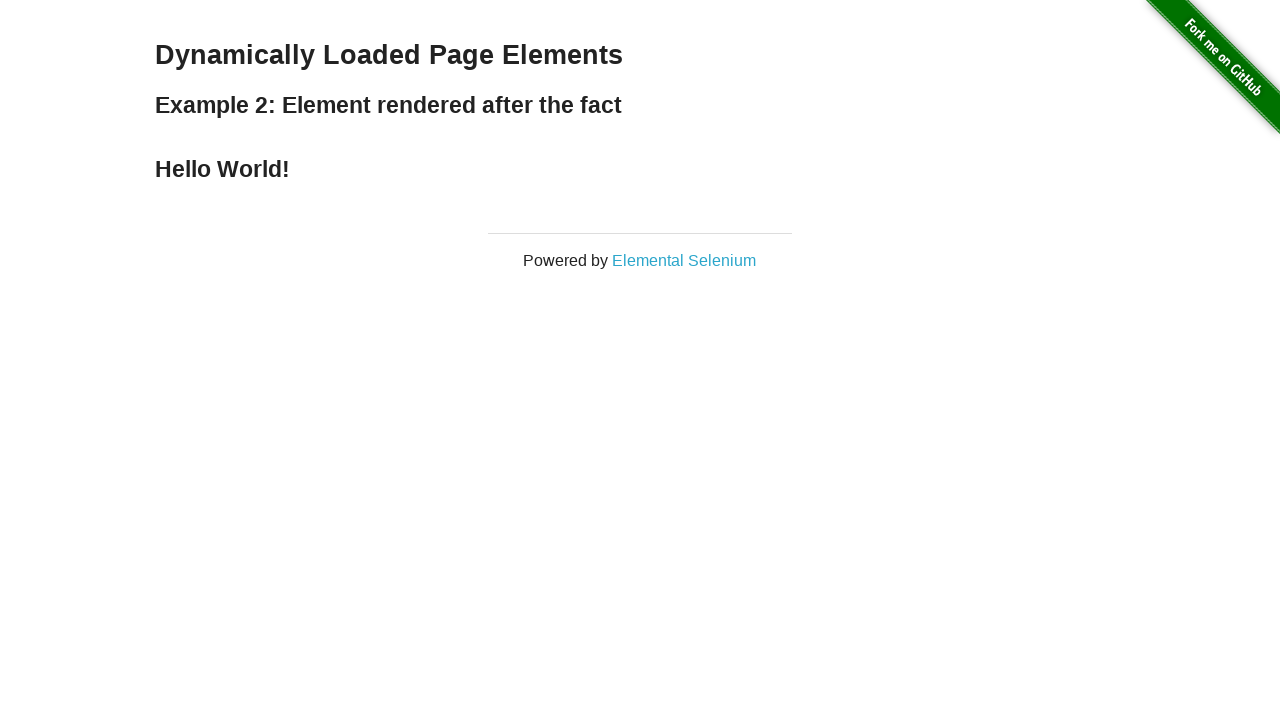

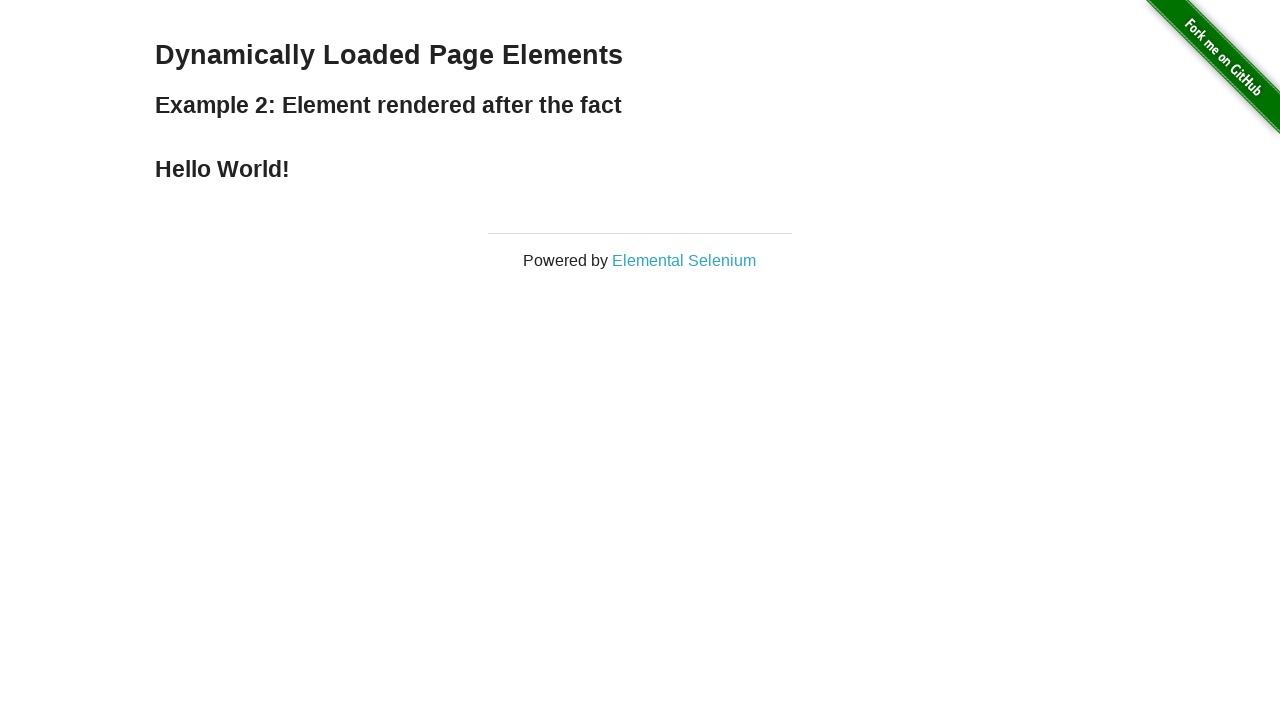